Tests a registration form by filling in personal details including name, address, email, phone, gender, hobbies, skills, country, date of birth, and passwords, then submitting the form.

Starting URL: https://demo.automationtesting.in/Register.html

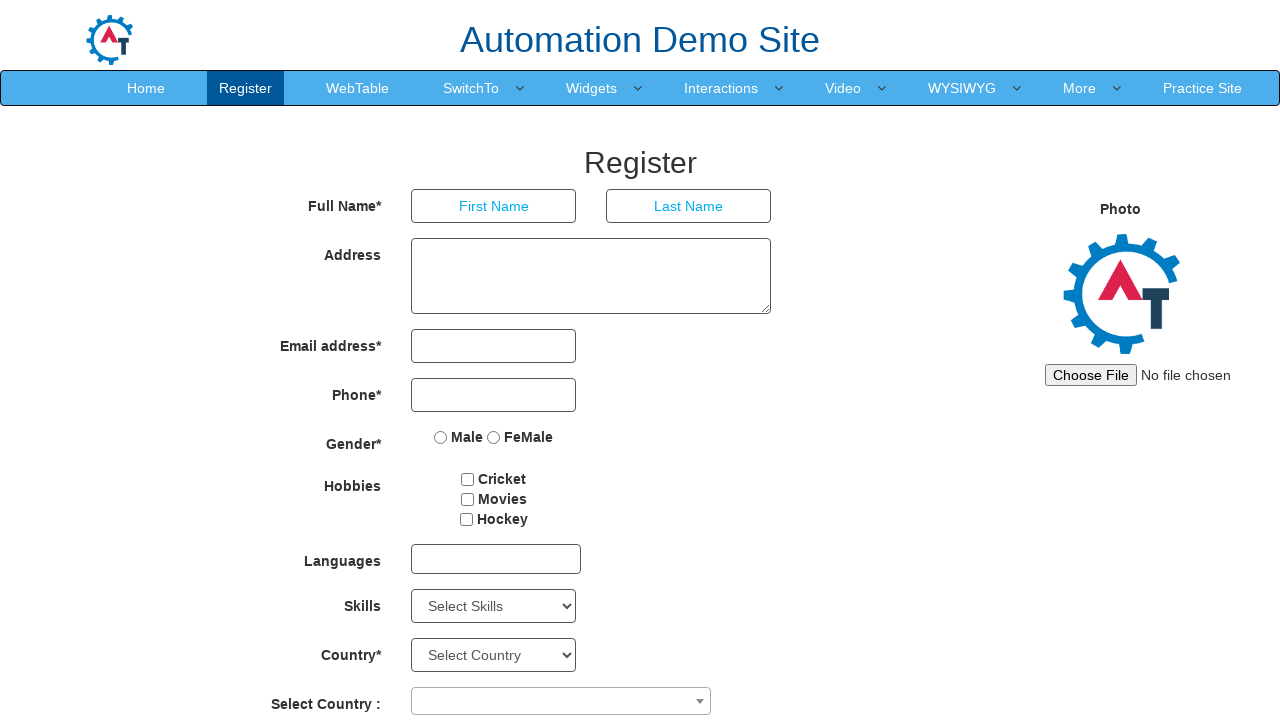

Filled first name field with 'Elaine' on //*[@id="basicBootstrapForm"]/div[1]/div[1]/input
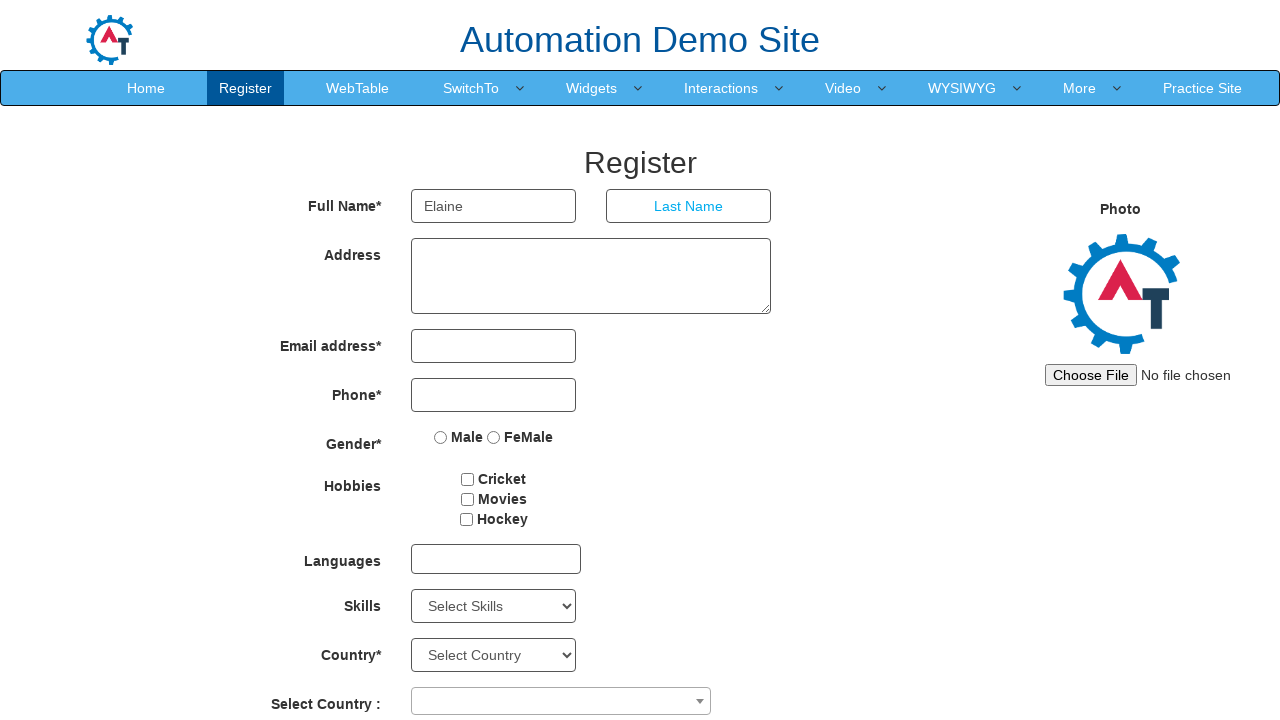

Filled last name field with 'Maekawa' on //*[@id="basicBootstrapForm"]/div[1]/div[2]/input
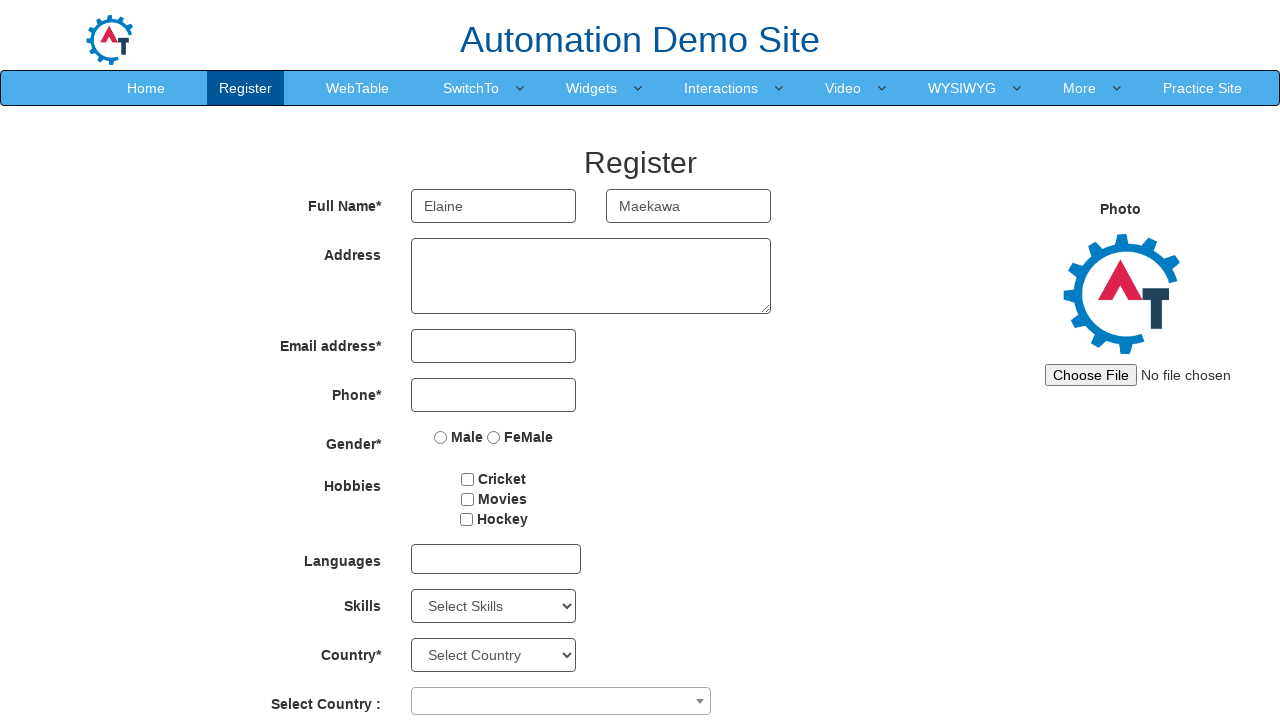

Filled address field with 'Rua Agostinho Gomes, 1074 Apto 1074' on //*[@id="basicBootstrapForm"]/div[2]/div/textarea
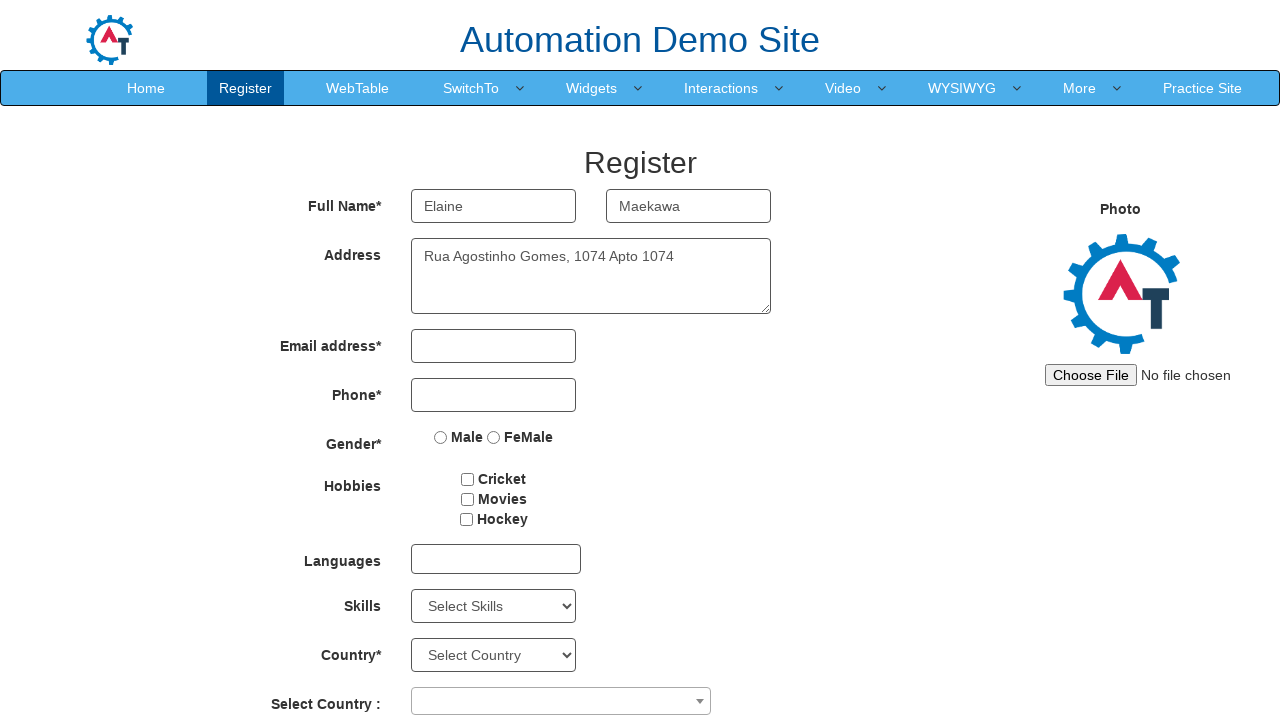

Filled email field with 'emaekawaf@hotmail.com' on //*[@id="eid"]/input
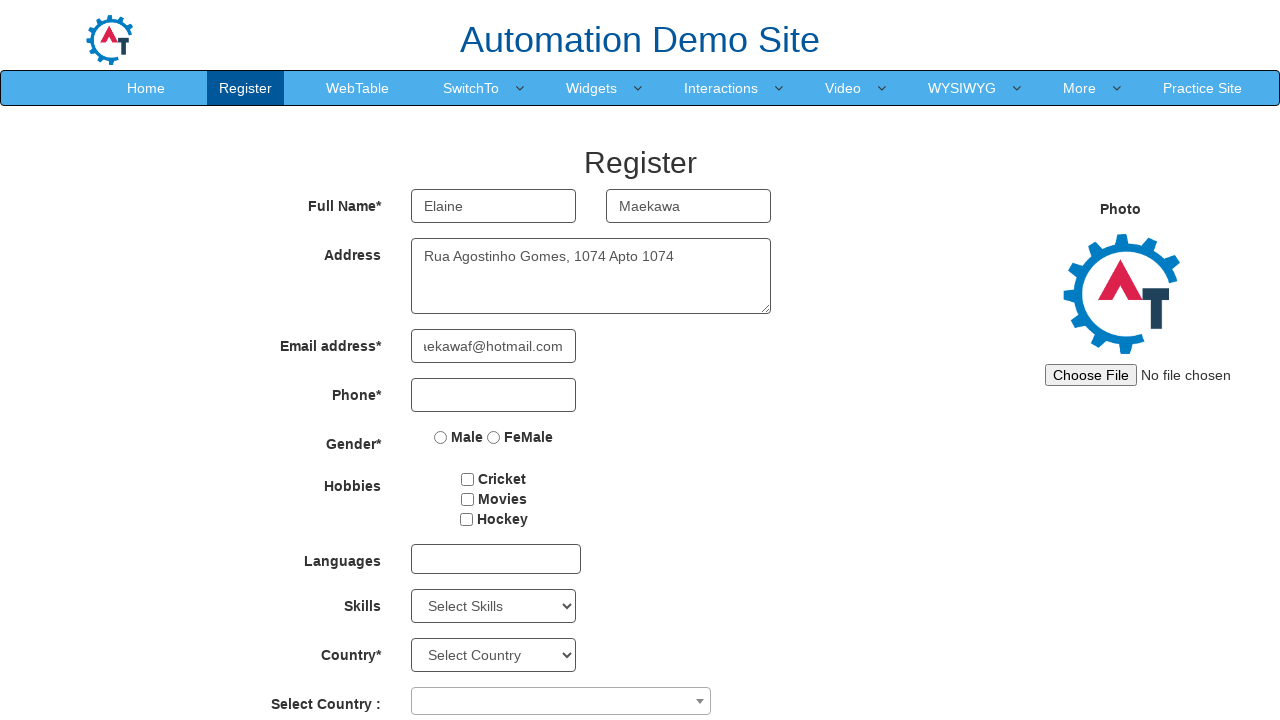

Filled phone number field with '1397072607' on //*[@id="basicBootstrapForm"]/div[4]/div/input
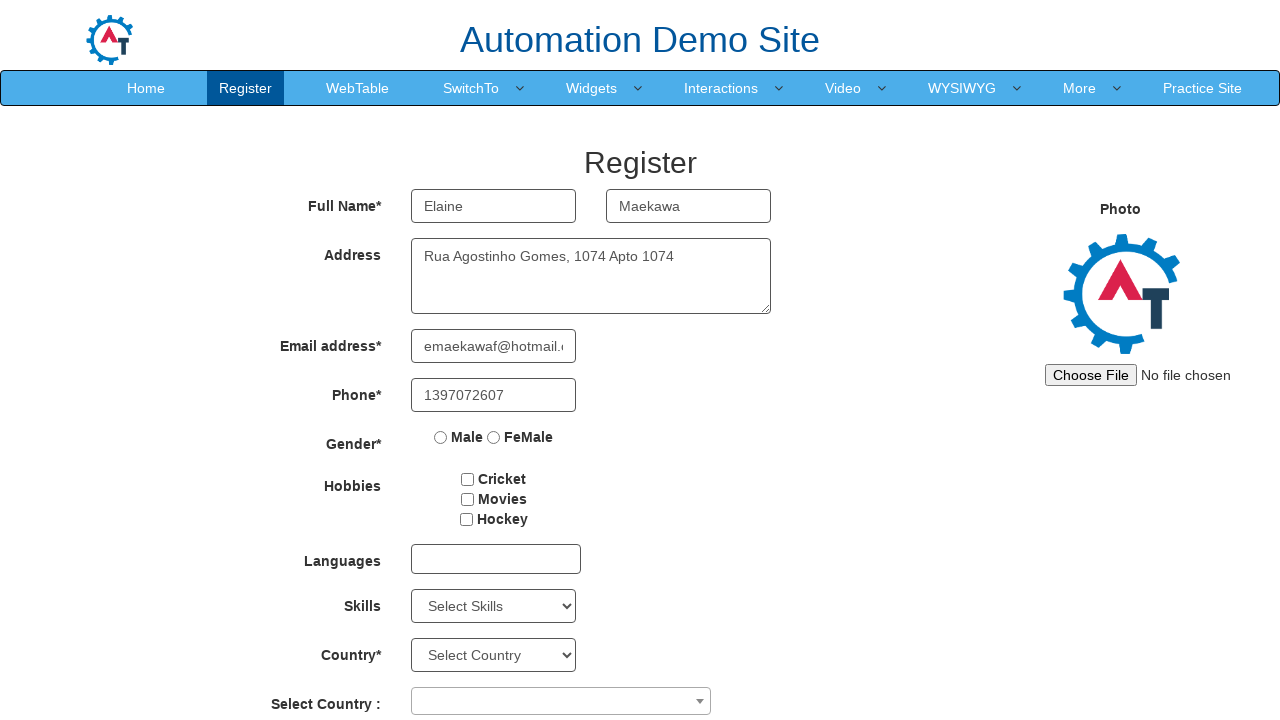

Selected Female gender option at (494, 437) on //*[@id="basicBootstrapForm"]/div[5]/div/label[2]/input
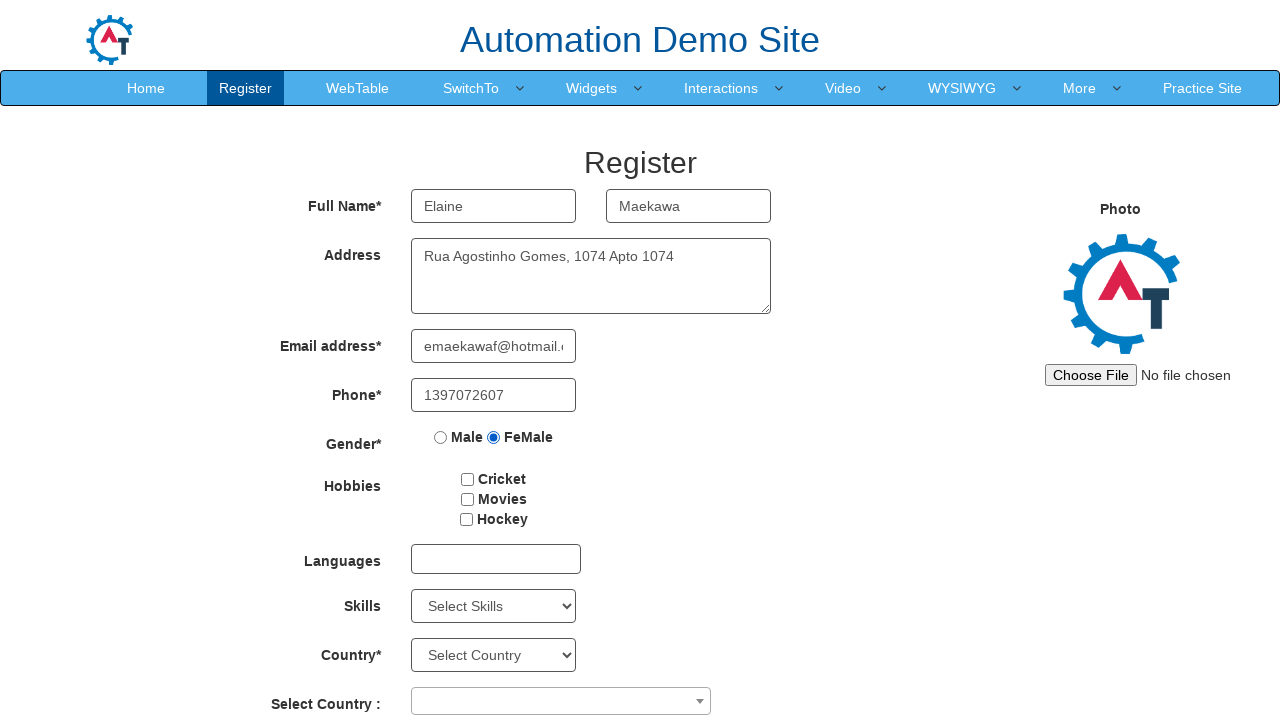

Selected Movies hobby checkbox at (467, 499) on #checkbox2
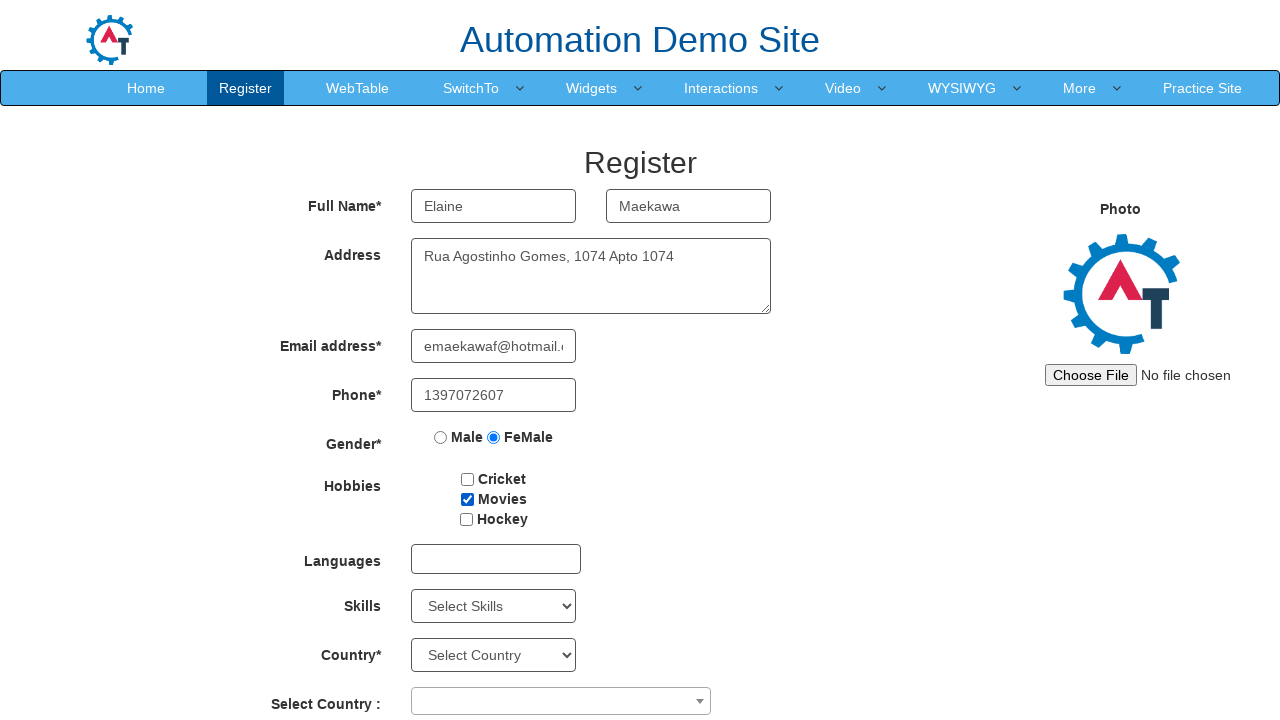

Selected Java from skills dropdown on #Skills
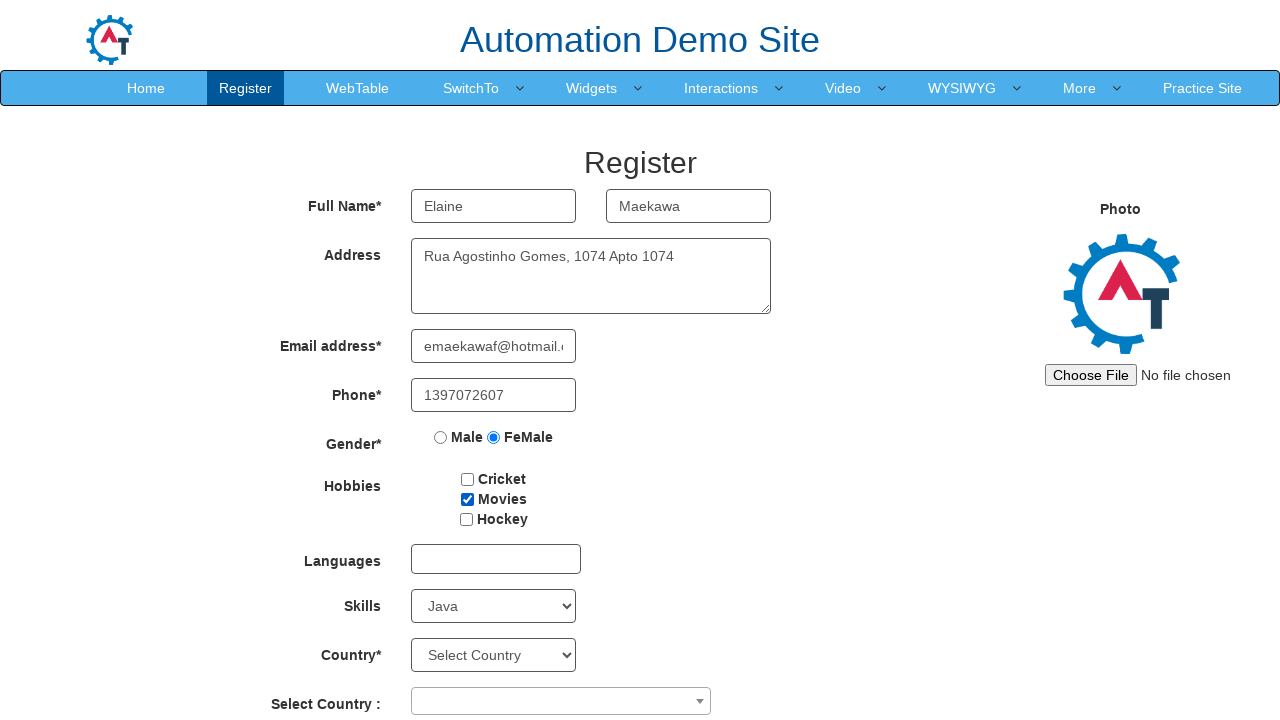

Clicked country dropdown to open options at (561, 701) on //*[@id="basicBootstrapForm"]/div[10]/div/span/span[1]/span
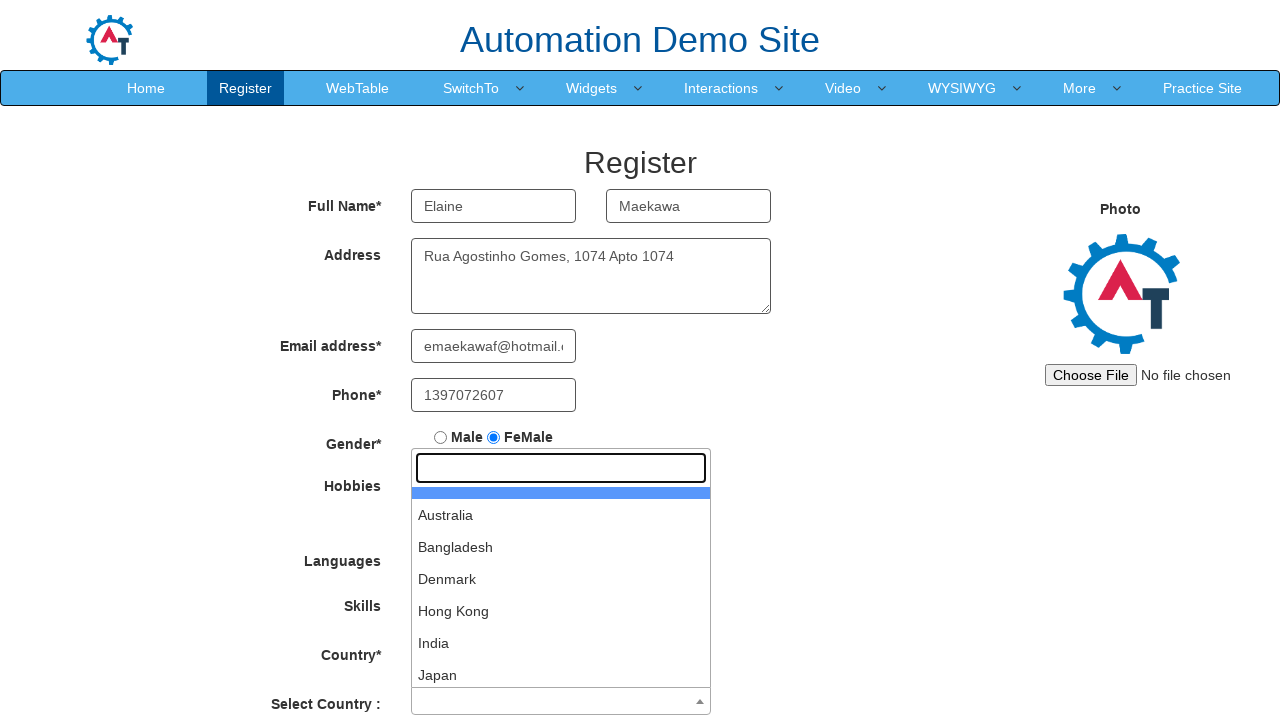

Selected country from dropdown list at (561, 671) on //*[@id="select2-country-results"]/li[7]
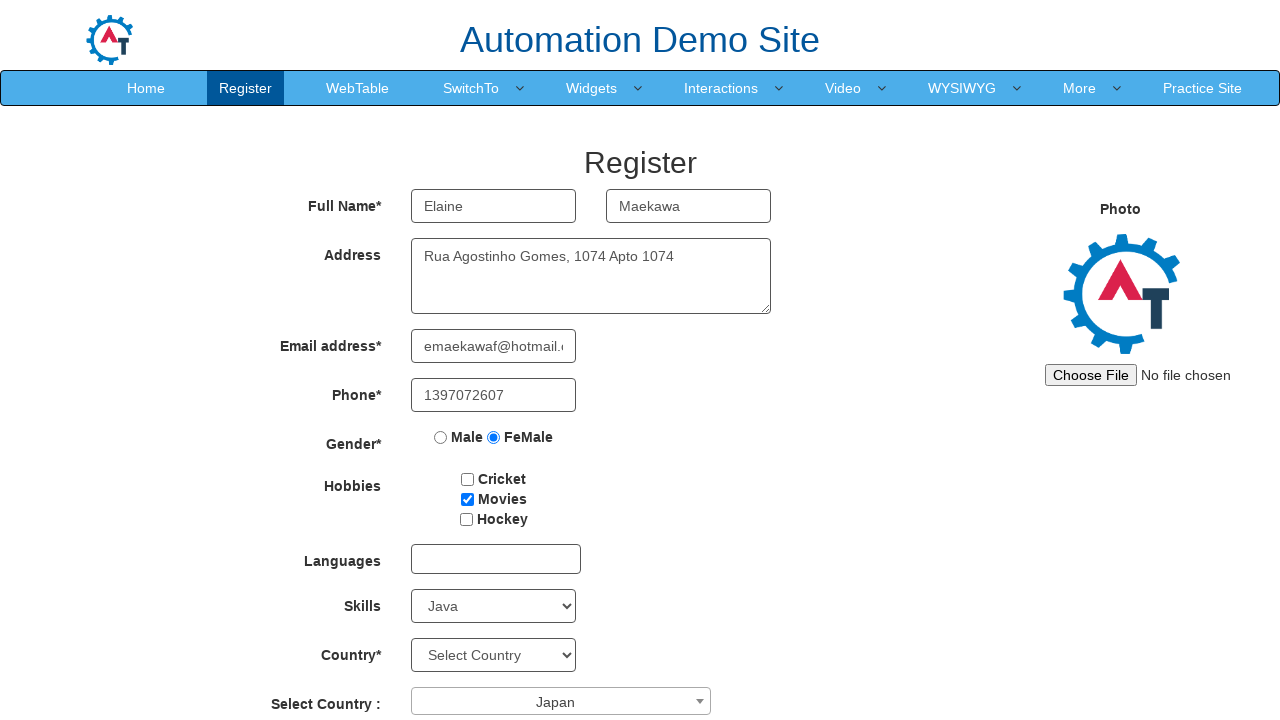

Selected birth year 1994 on #yearbox
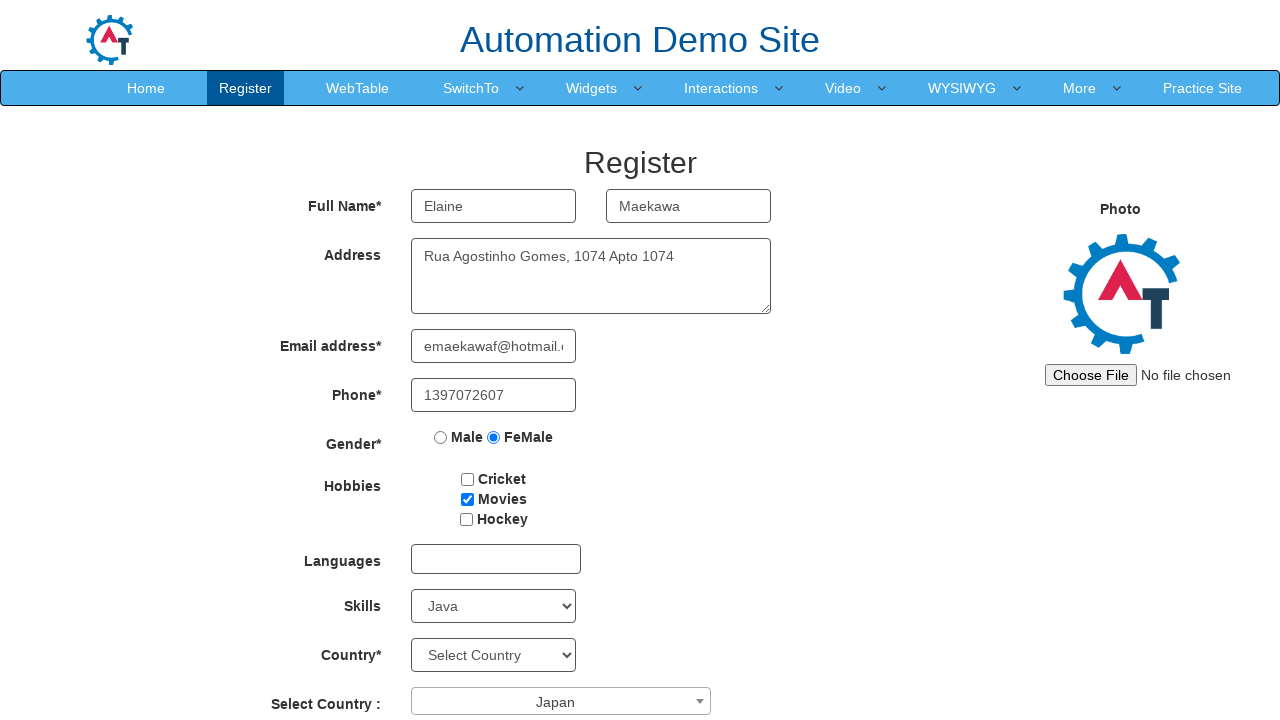

Selected birth month March on //*[@id="basicBootstrapForm"]/div[11]/div[2]/select
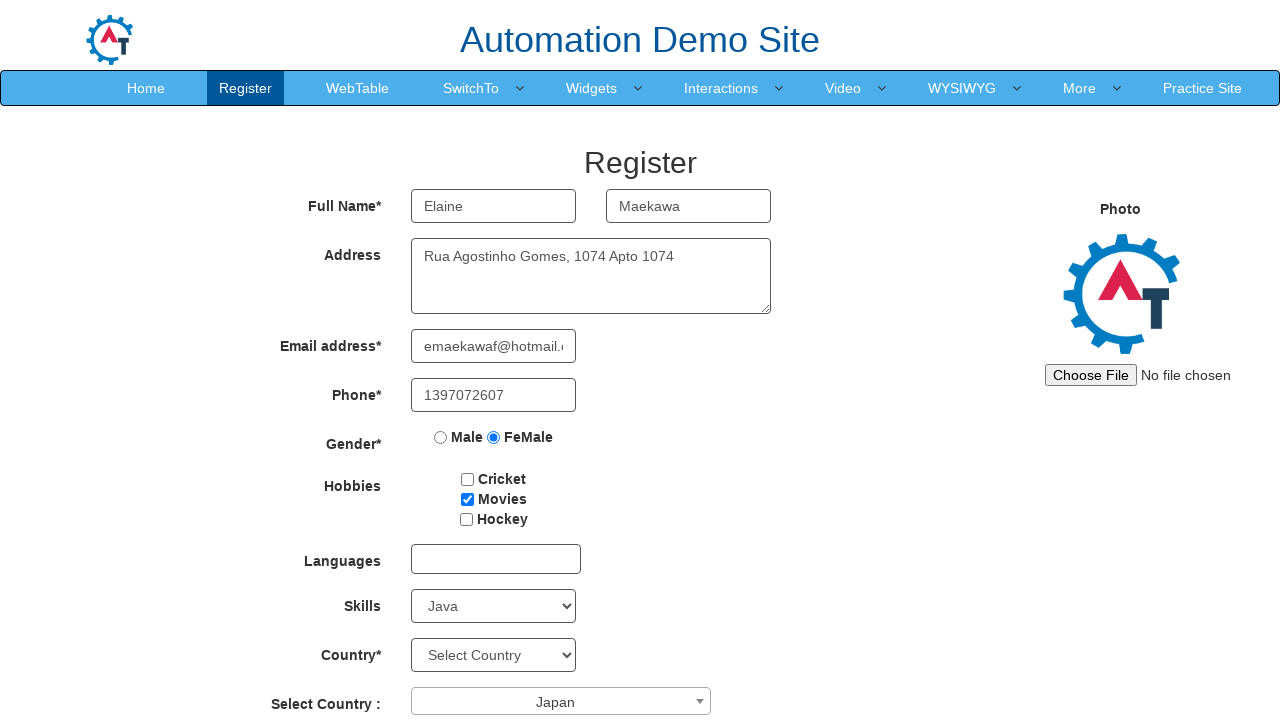

Selected birth day 14 on #daybox
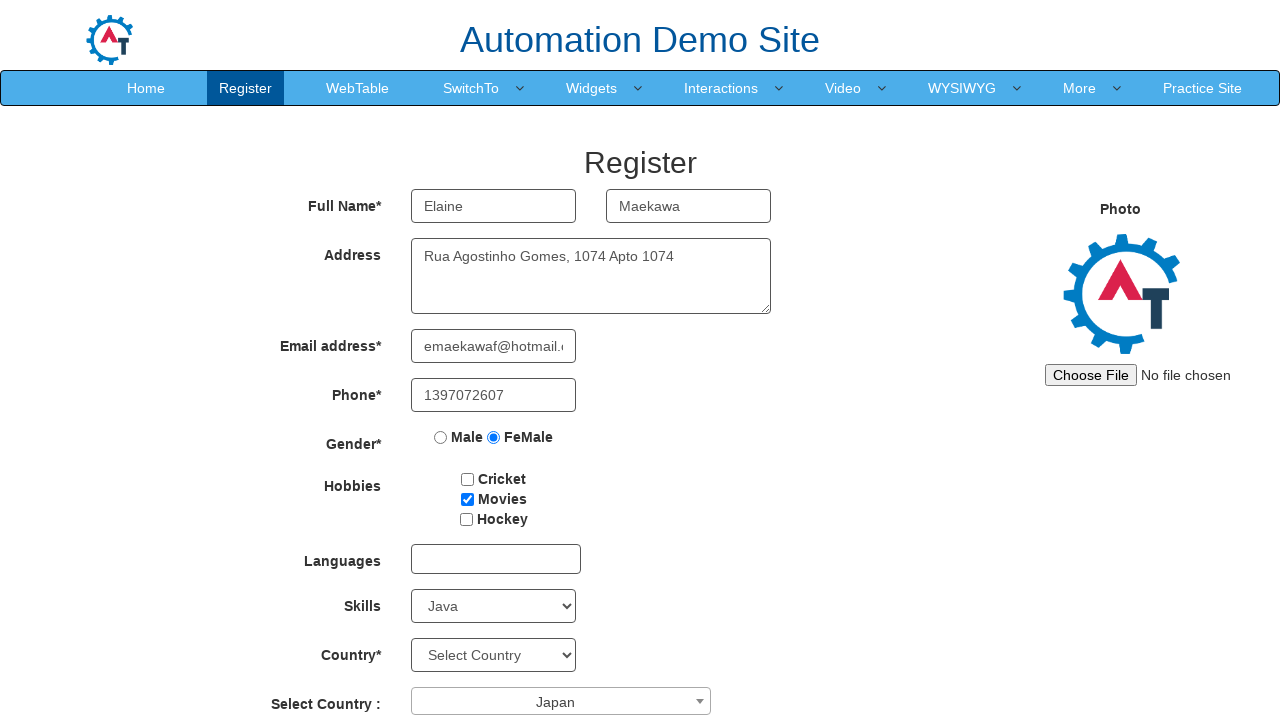

Filled first password field on #firstpassword
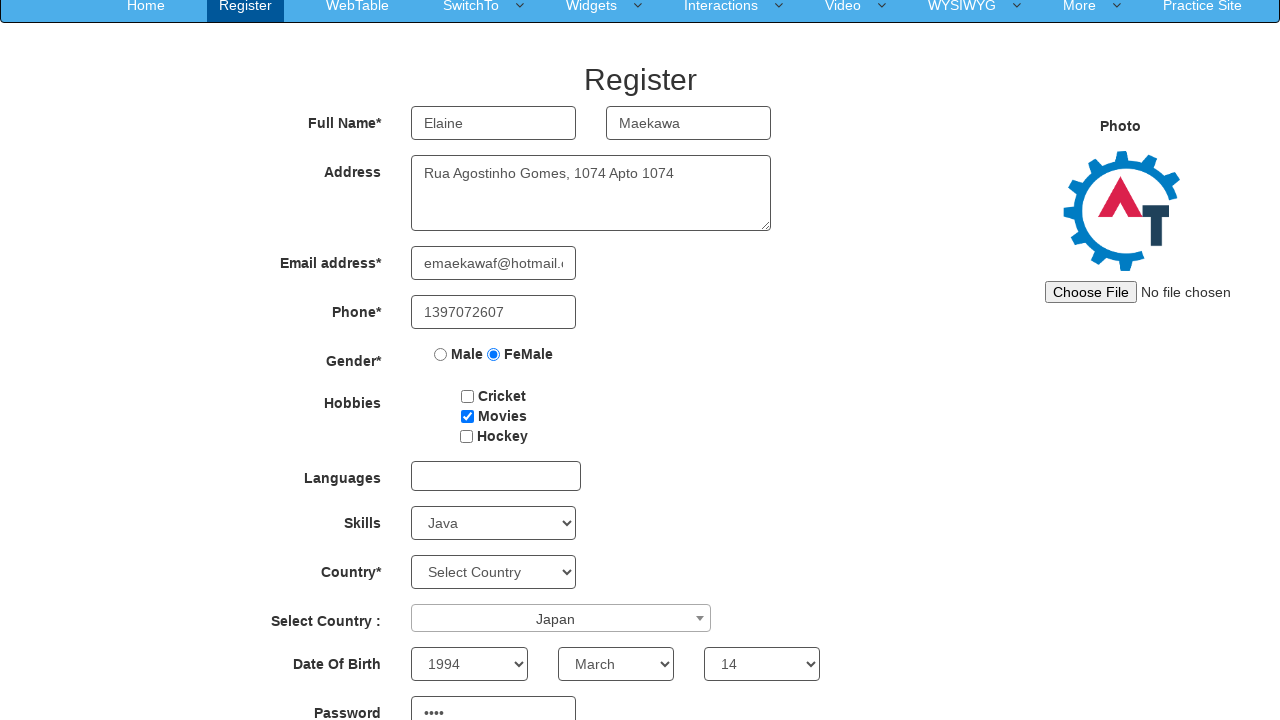

Filled confirm password field on #secondpassword
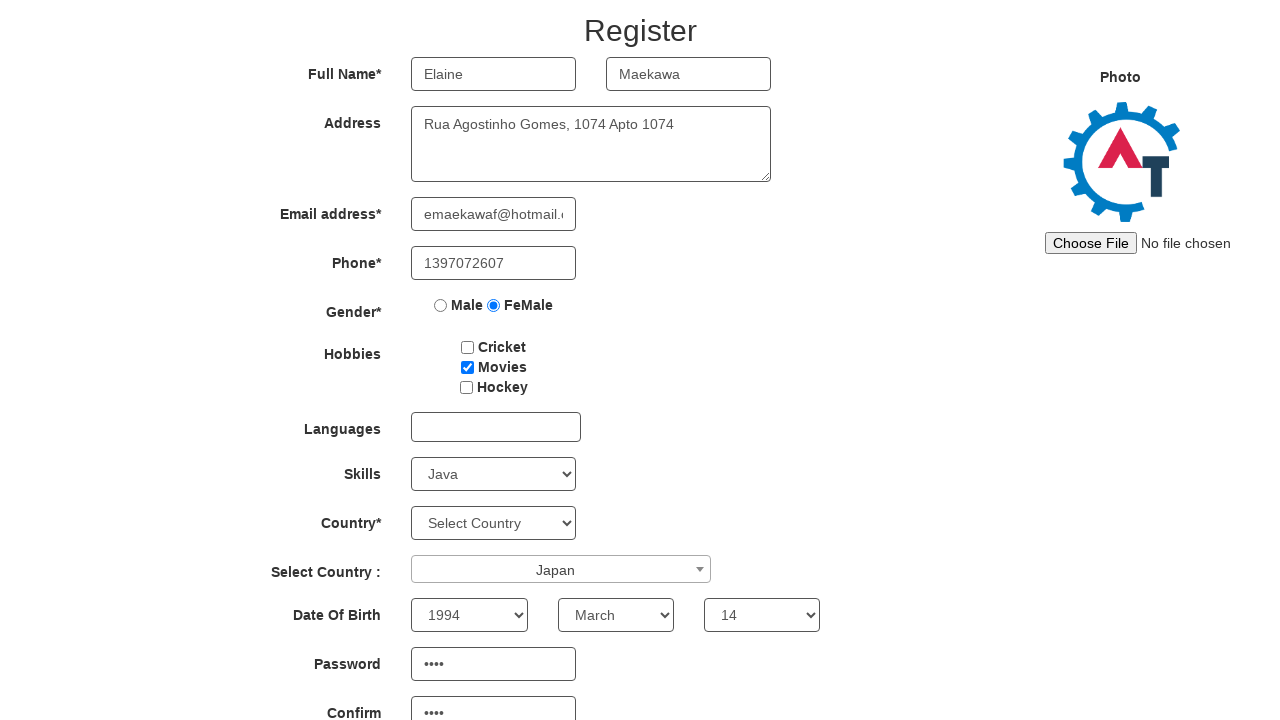

Clicked submit button to register the form at (572, 623) on #submitbtn
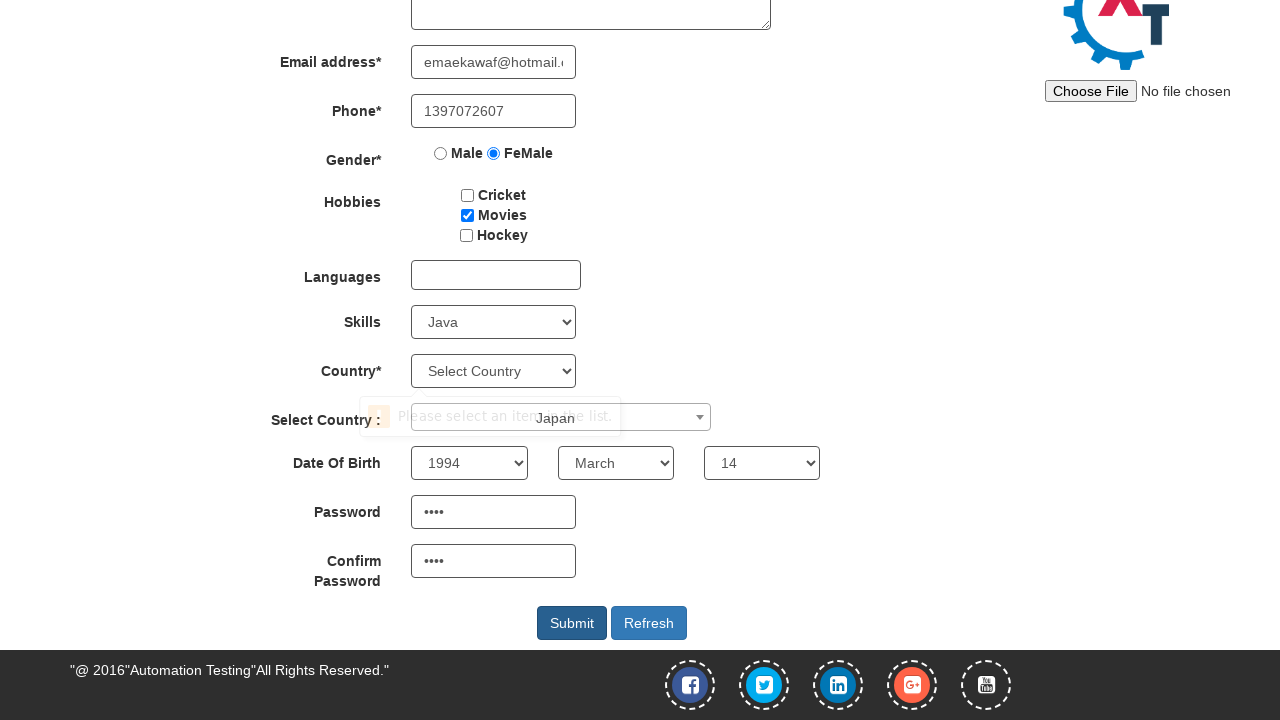

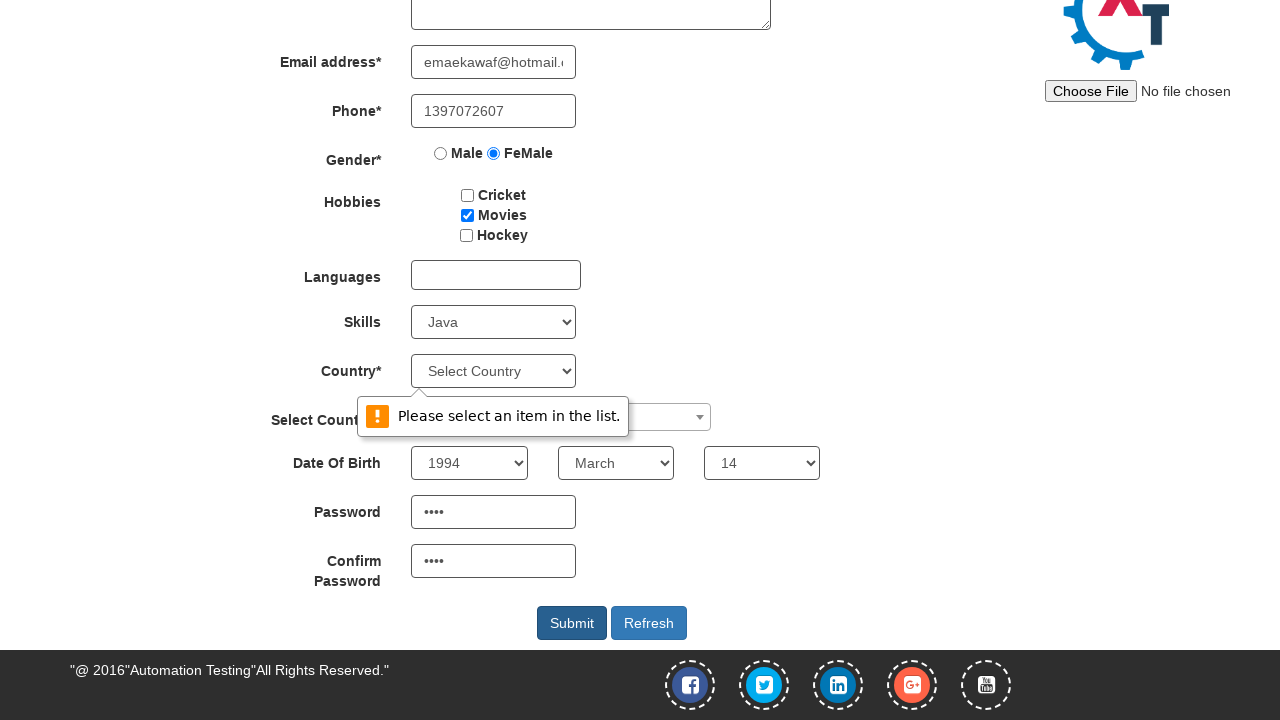